Navigates to a dynamic table demo page and verifies that table data rows are loaded and visible, specifically checking the first row's cells.

Starting URL: https://demoapps.qspiders.com/ui/table/dynamicTable

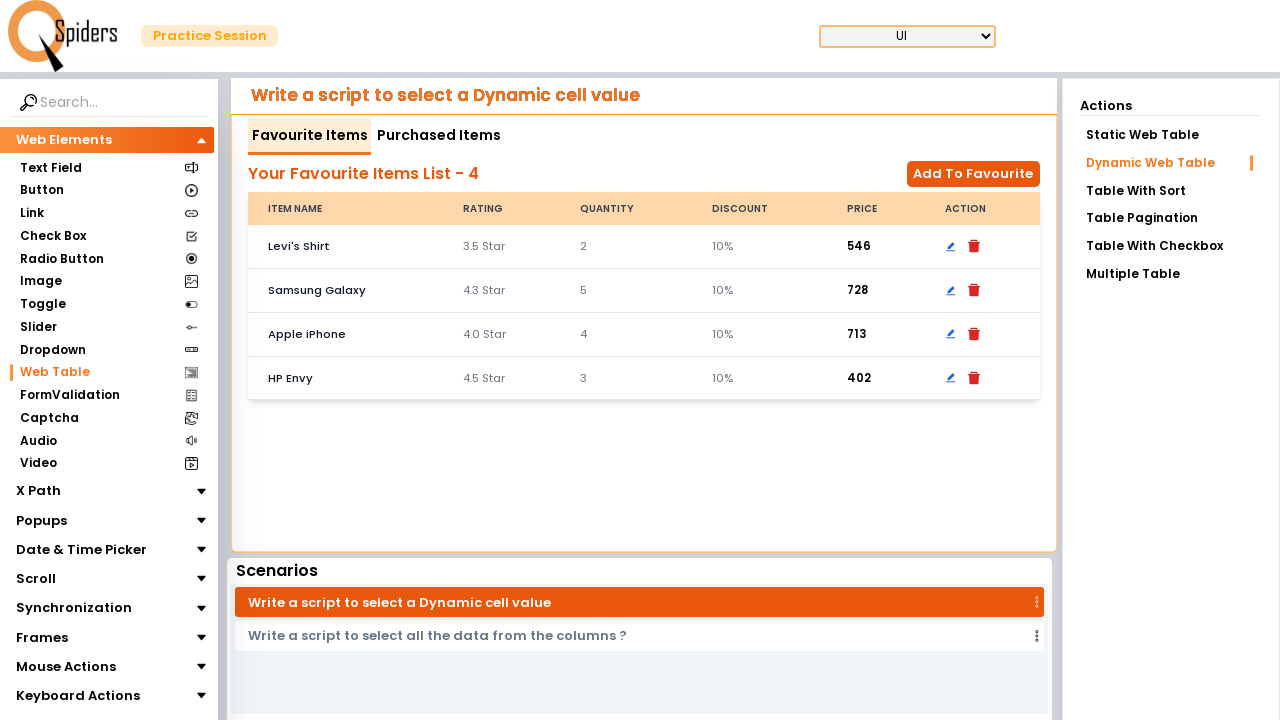

Navigated to dynamic table demo page
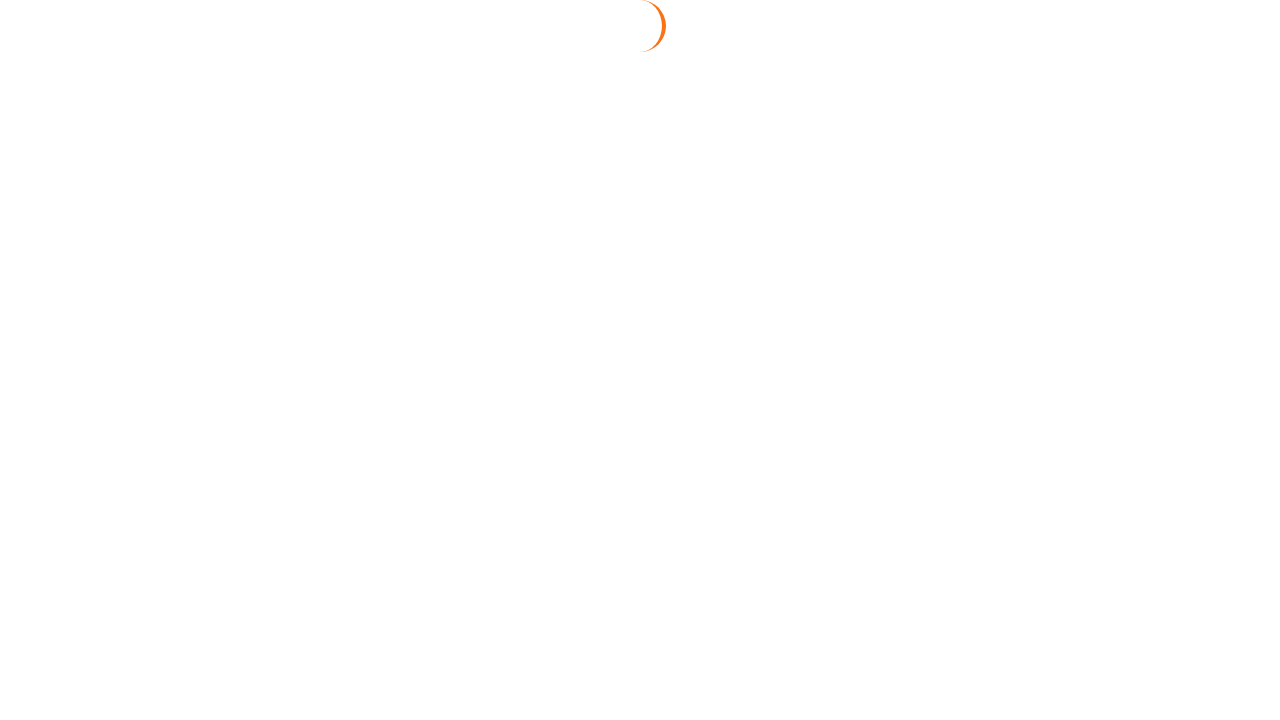

Waited for first table row with data to be visible
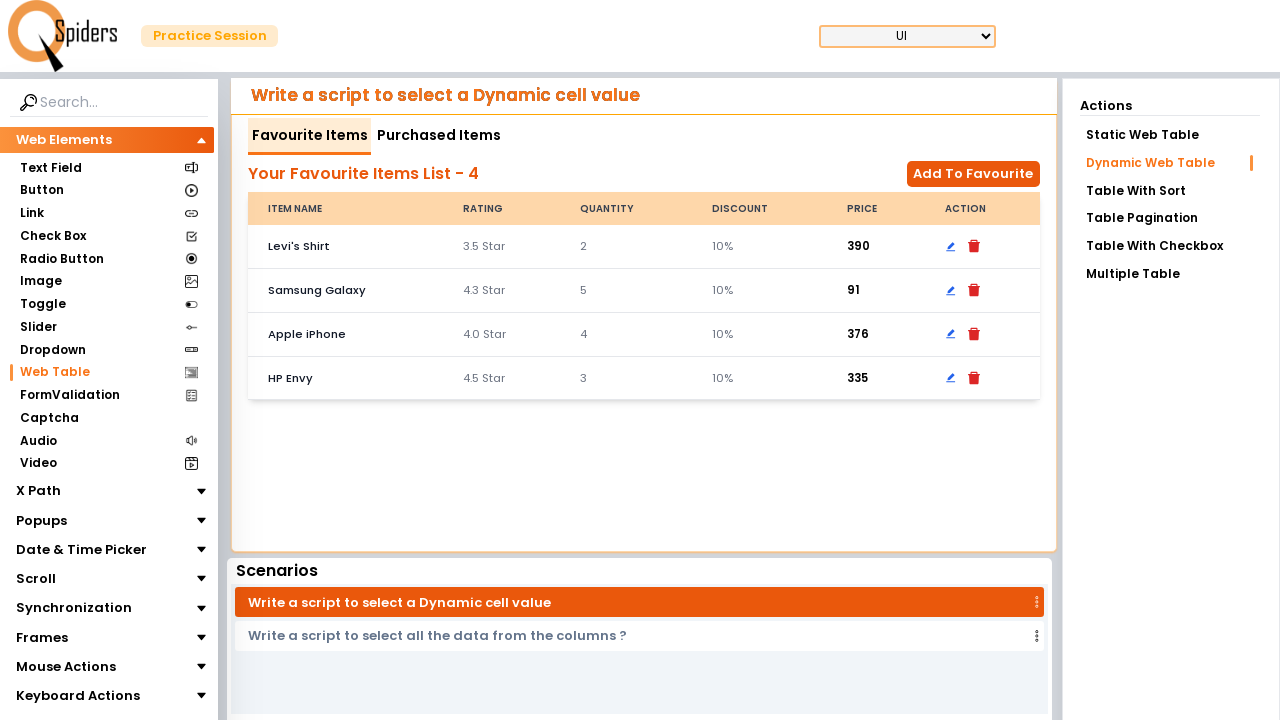

Located all cells in the first table row
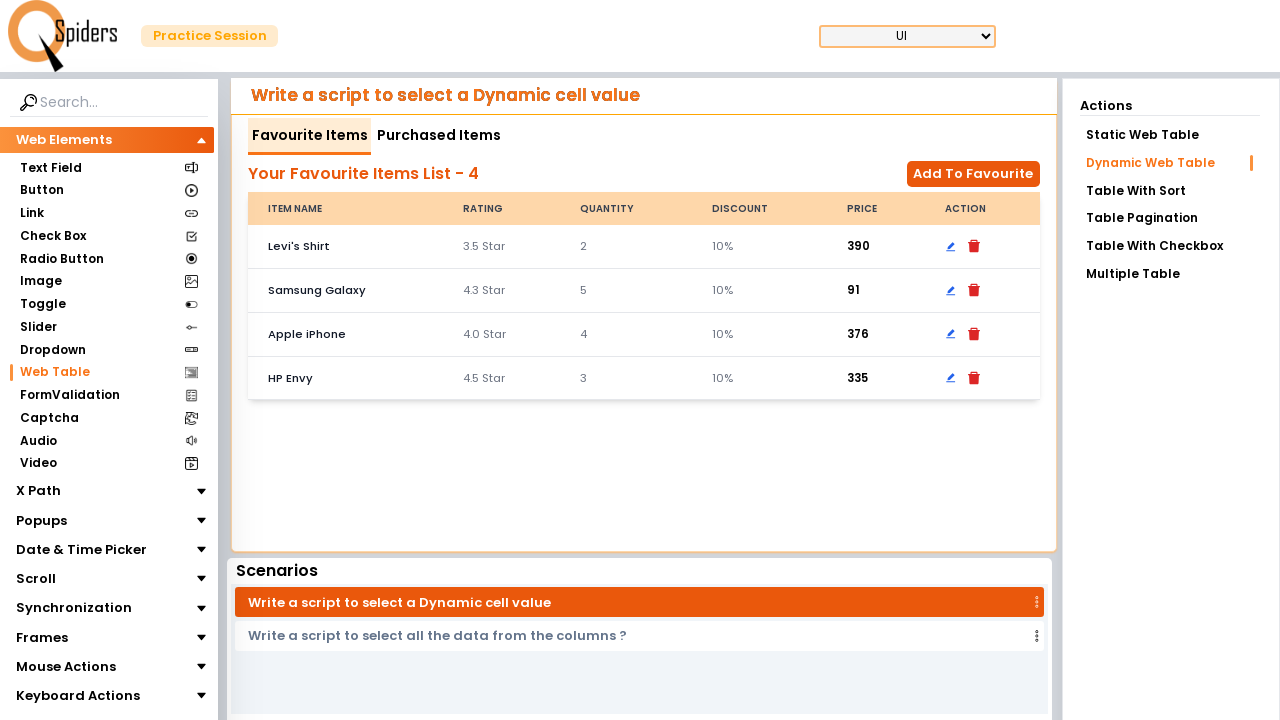

Verified first cell in the first row is visible
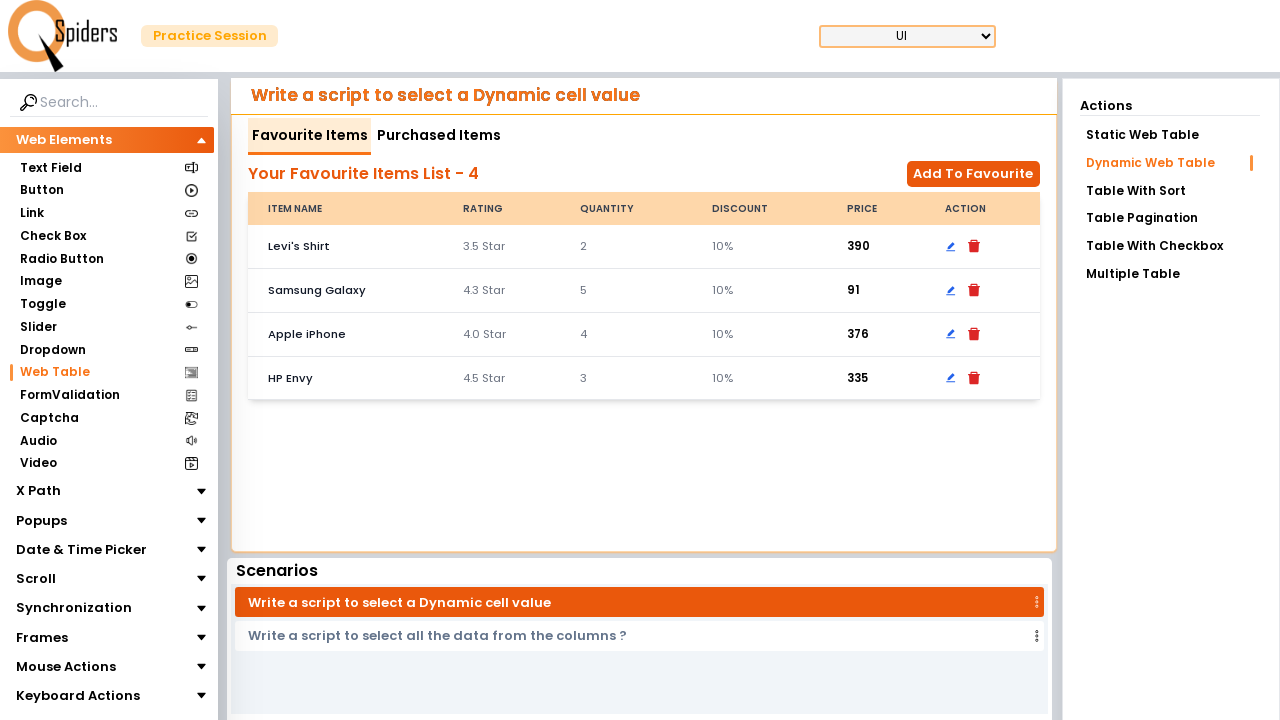

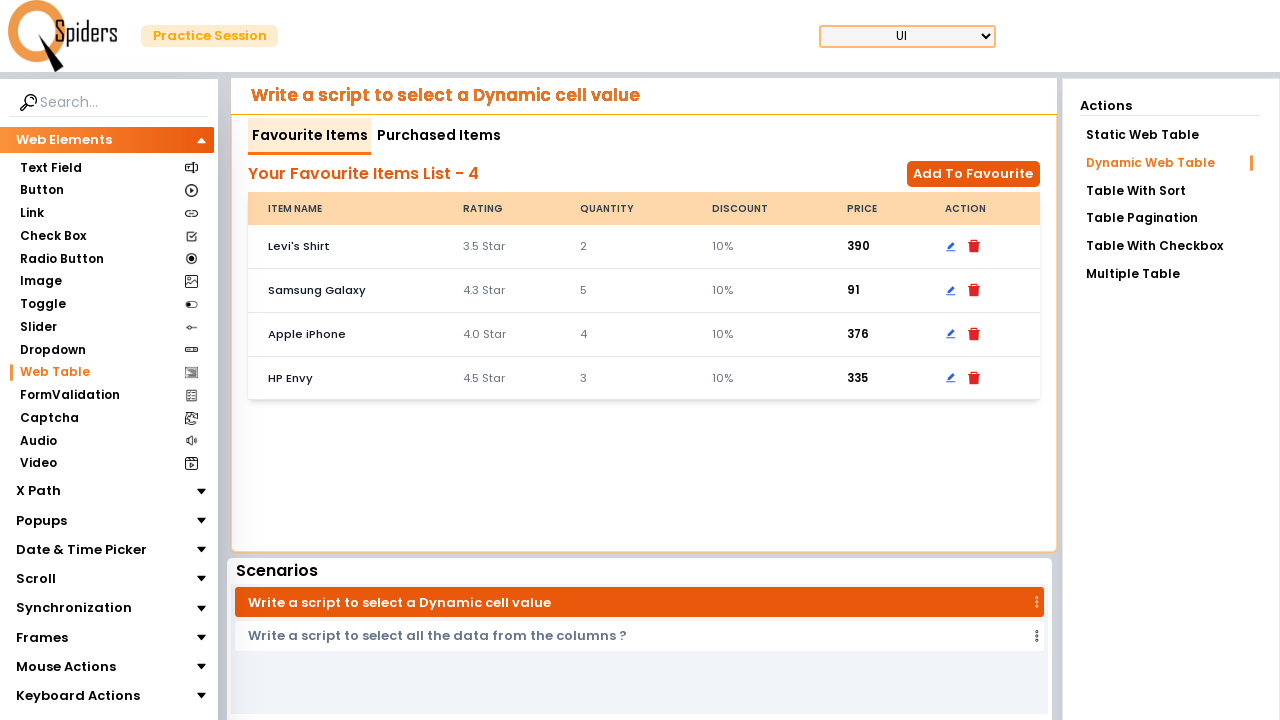